Tests a simple JavaScript alert by clicking a button that triggers an alert, accepting it, and verifying the result message

Starting URL: https://the-internet.herokuapp.com/javascript_alerts

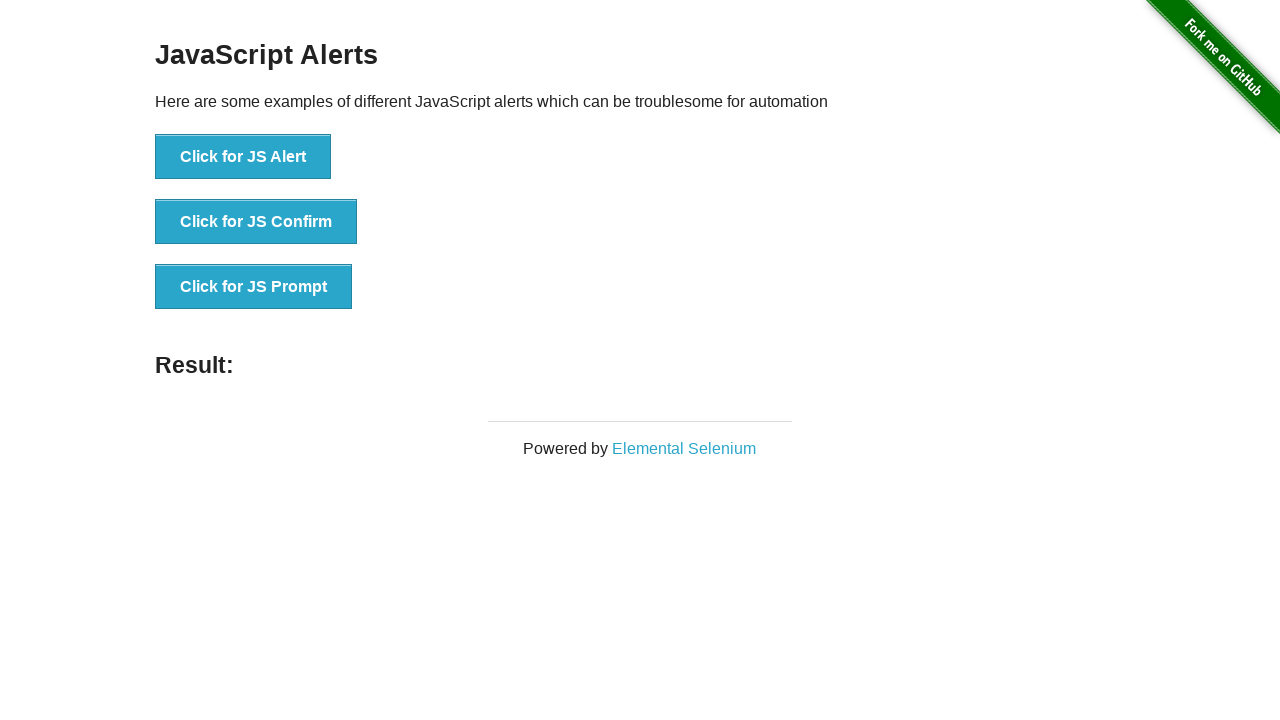

Clicked button to trigger JavaScript alert at (243, 157) on button[onclick='jsAlert()']
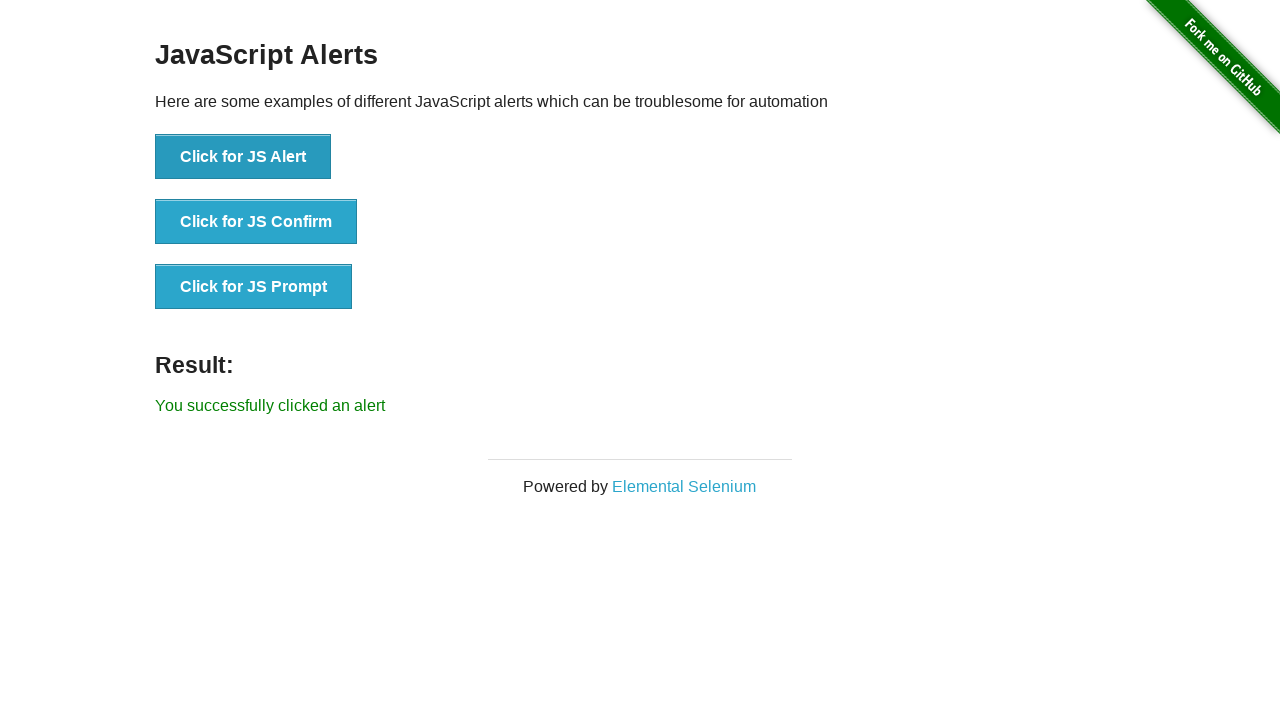

Set up dialog handler to accept alert
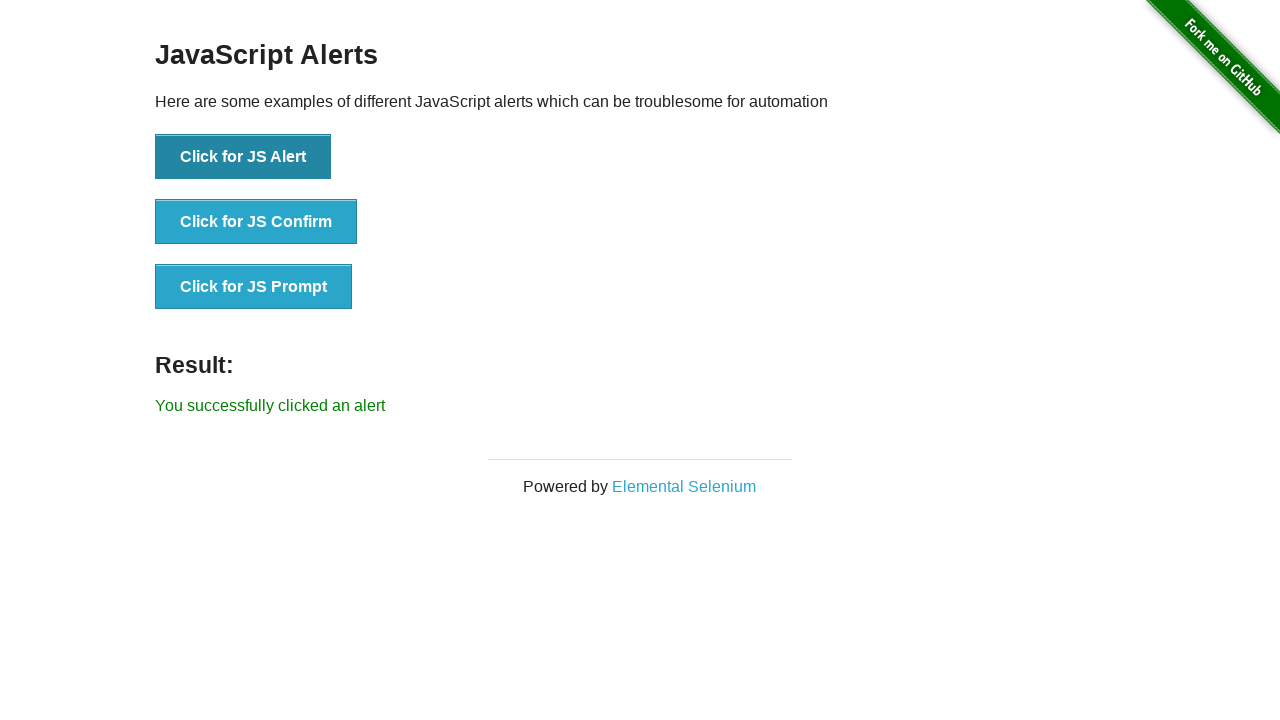

Result message element appeared on page
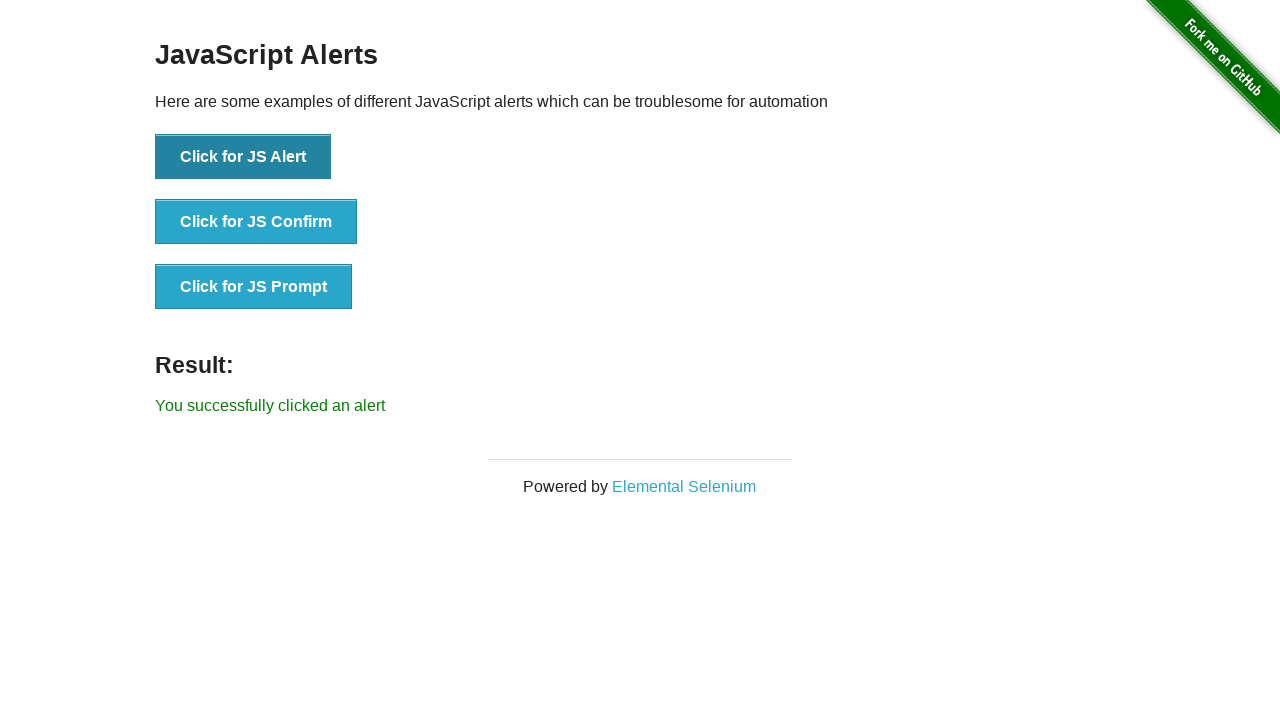

Retrieved result text content
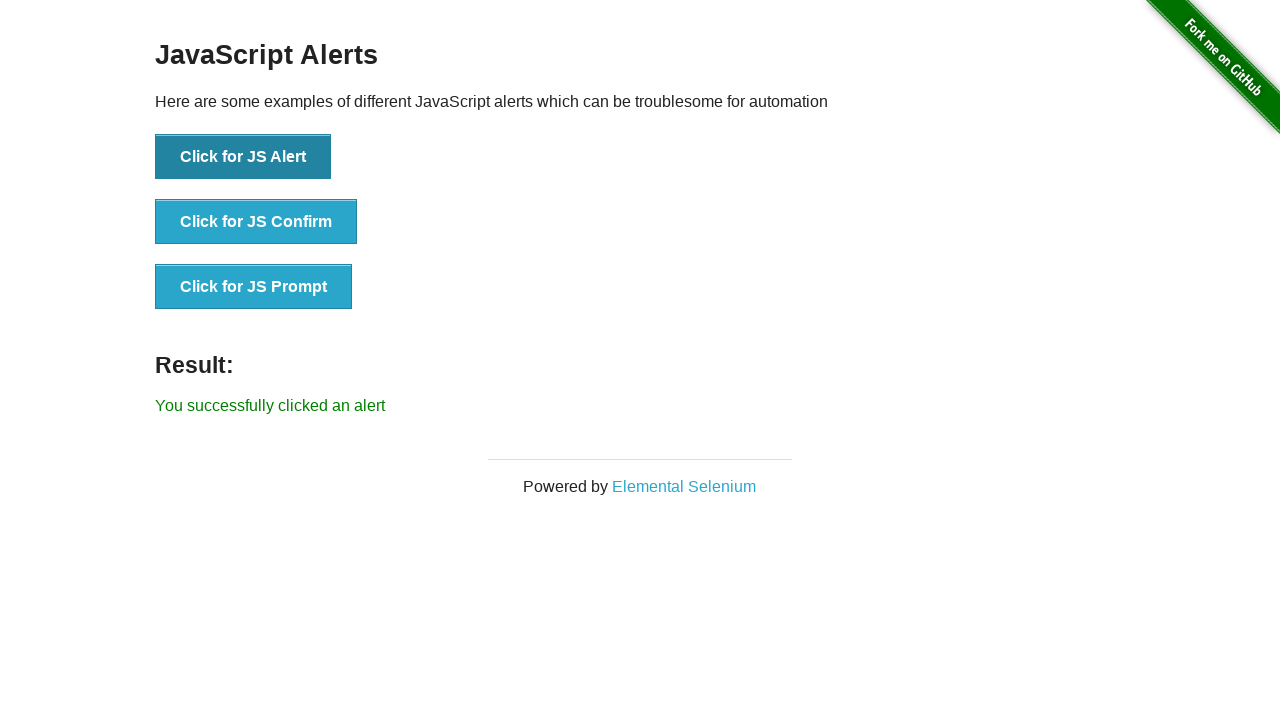

Verified result text matches expected message: 'You successfully clicked an alert'
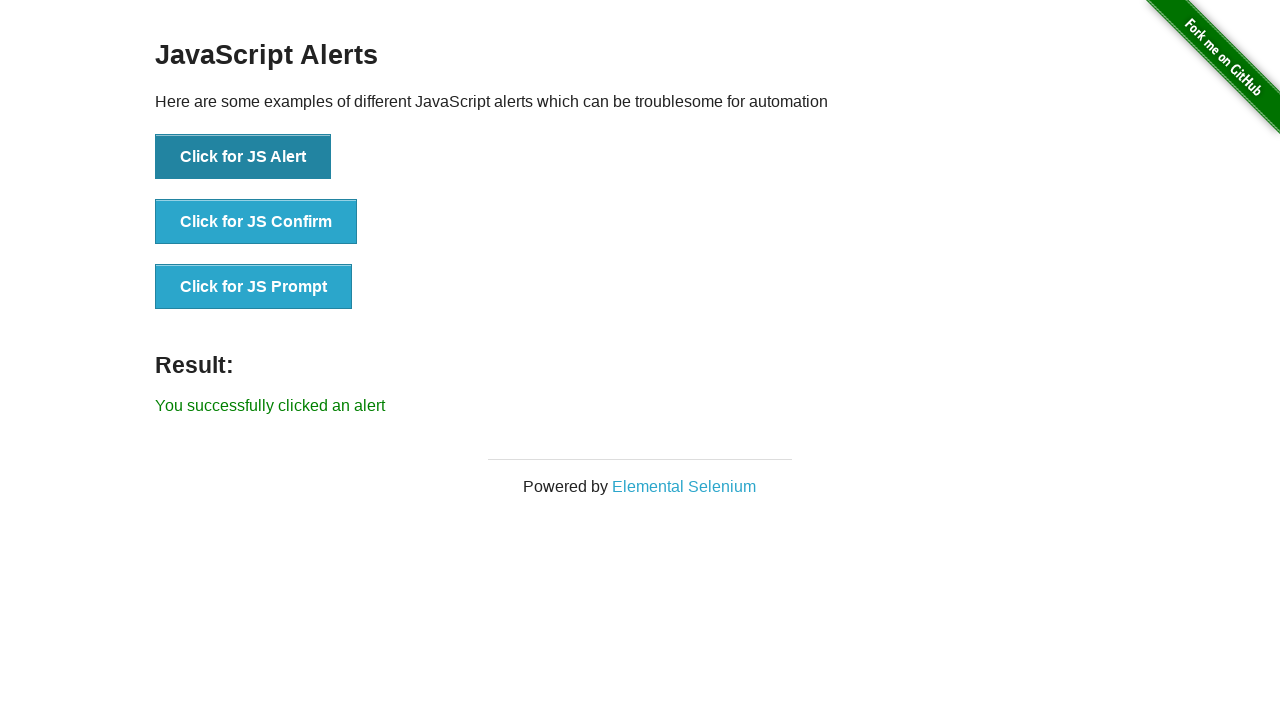

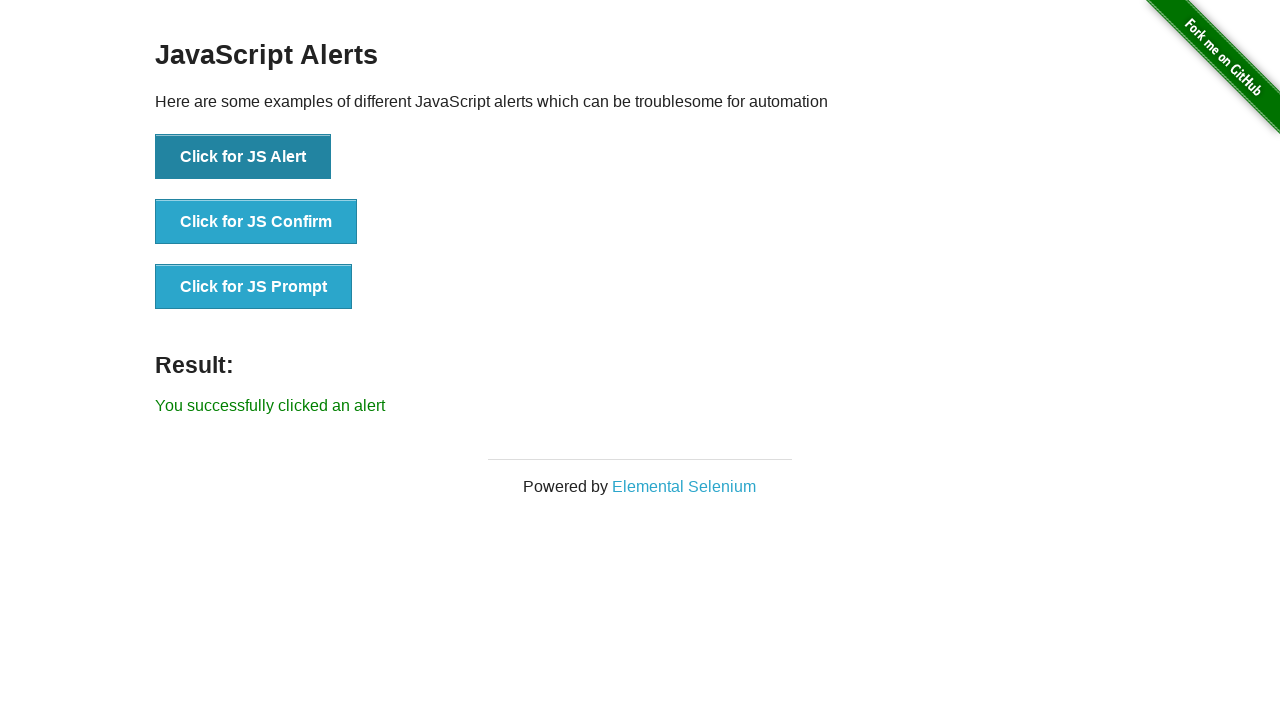